Tests page scrolling by scrolling to a link element and clicking it to navigate to a page in the same window.

Starting URL: http://www.testdiary.com/training/selenium/selenium-test-page/

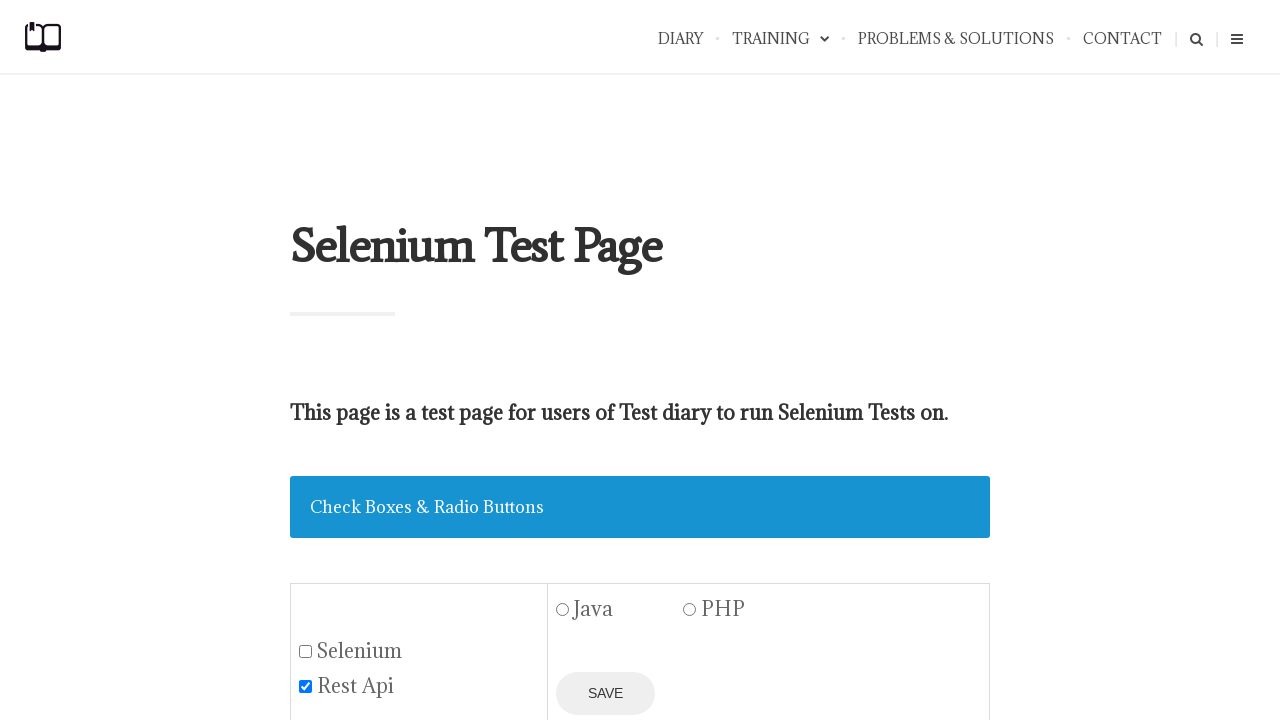

Waited for 'Open page in the same window' link to be visible
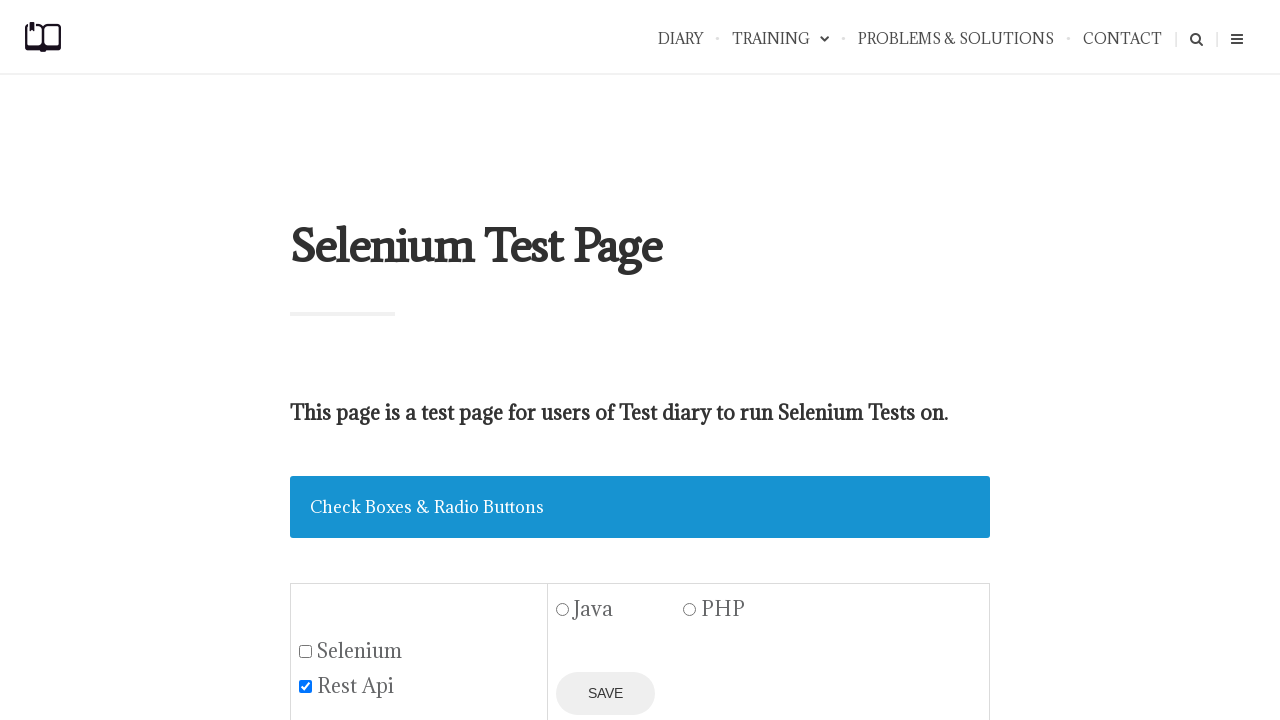

Scrolled to 'Open page in the same window' link
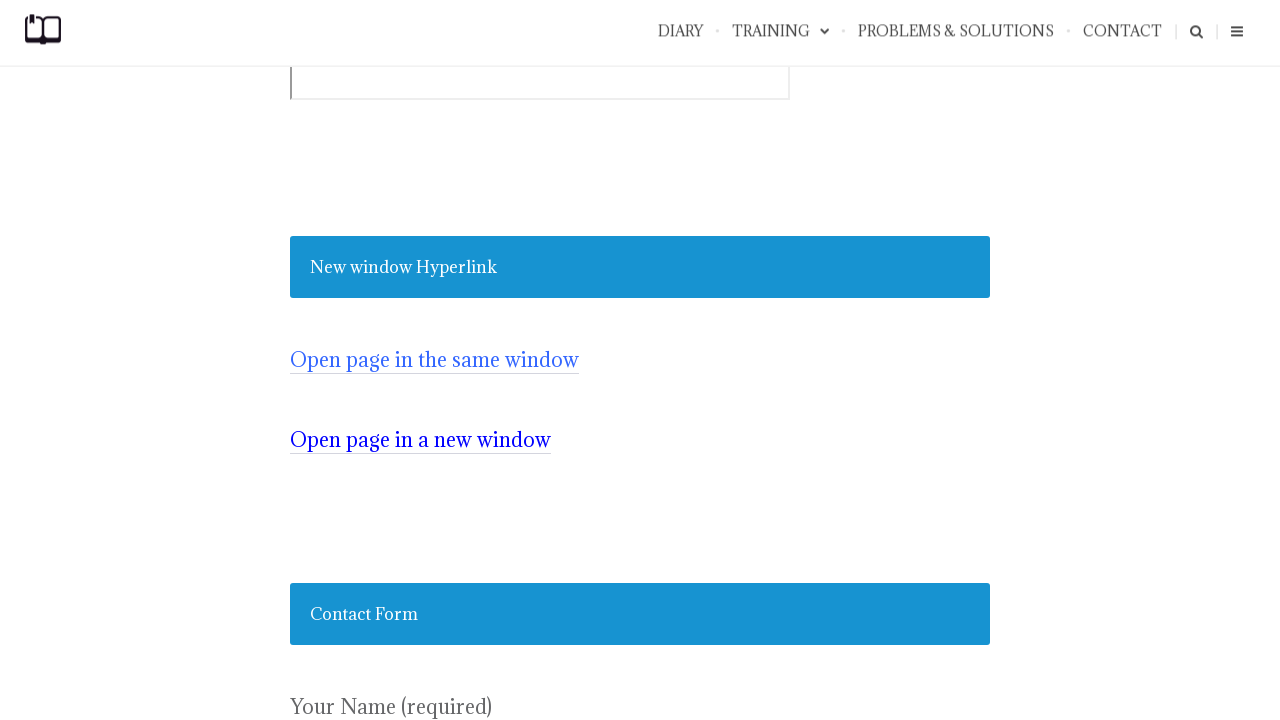

Clicked 'Open page in the same window' link to navigate at (434, 360) on text=Open page in the same window
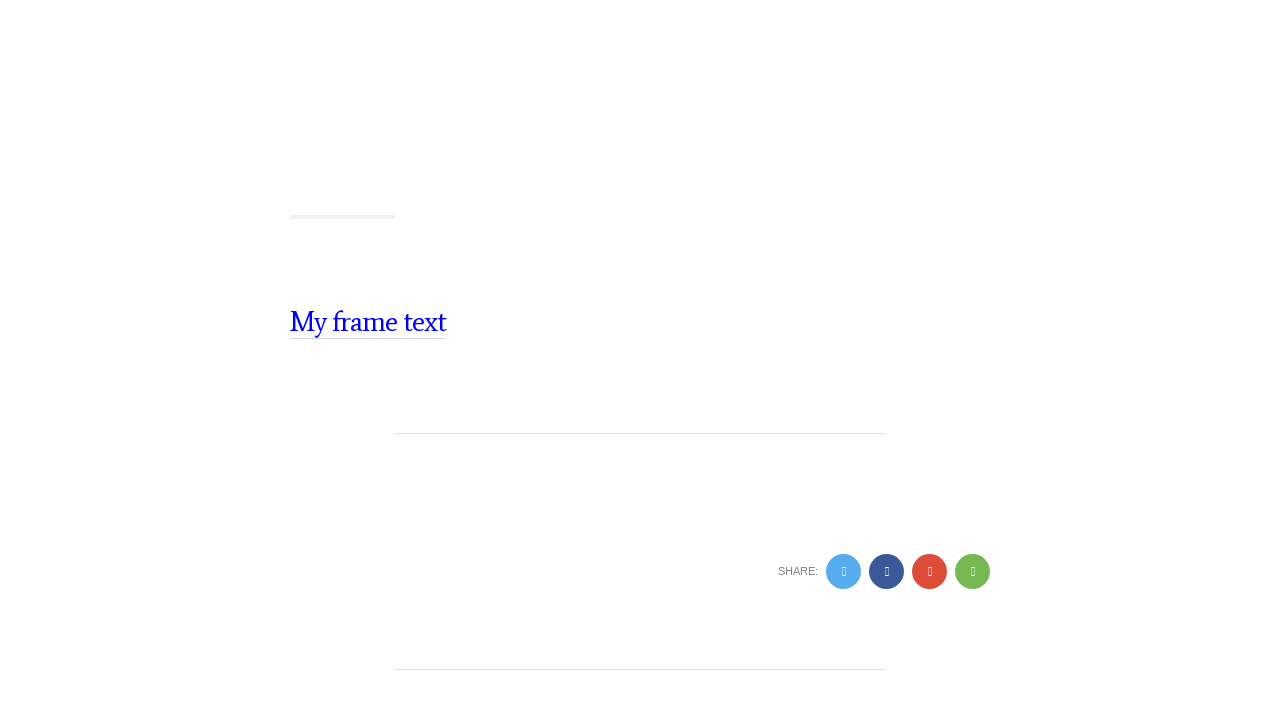

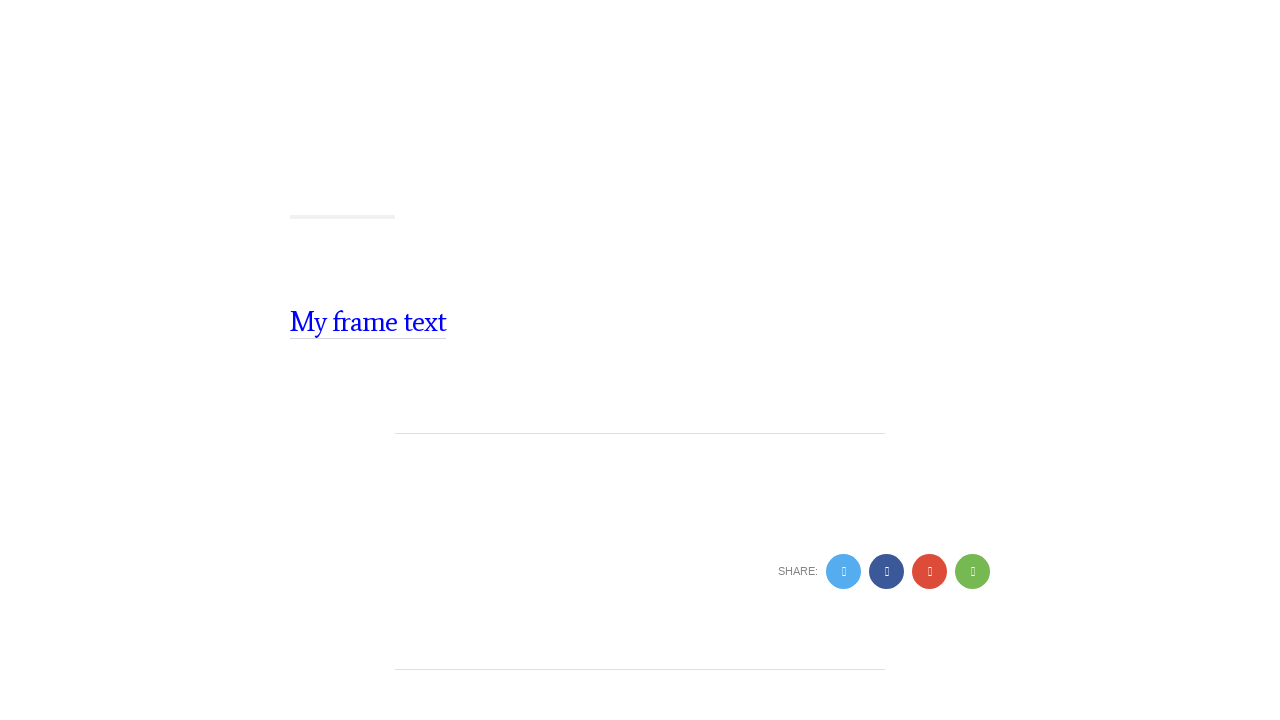